Tests iframe handling by switching to frames and nested frames, clicking buttons inside each frame, and counting the total number of iframes on the page.

Starting URL: https://leafground.com/frame.xhtml

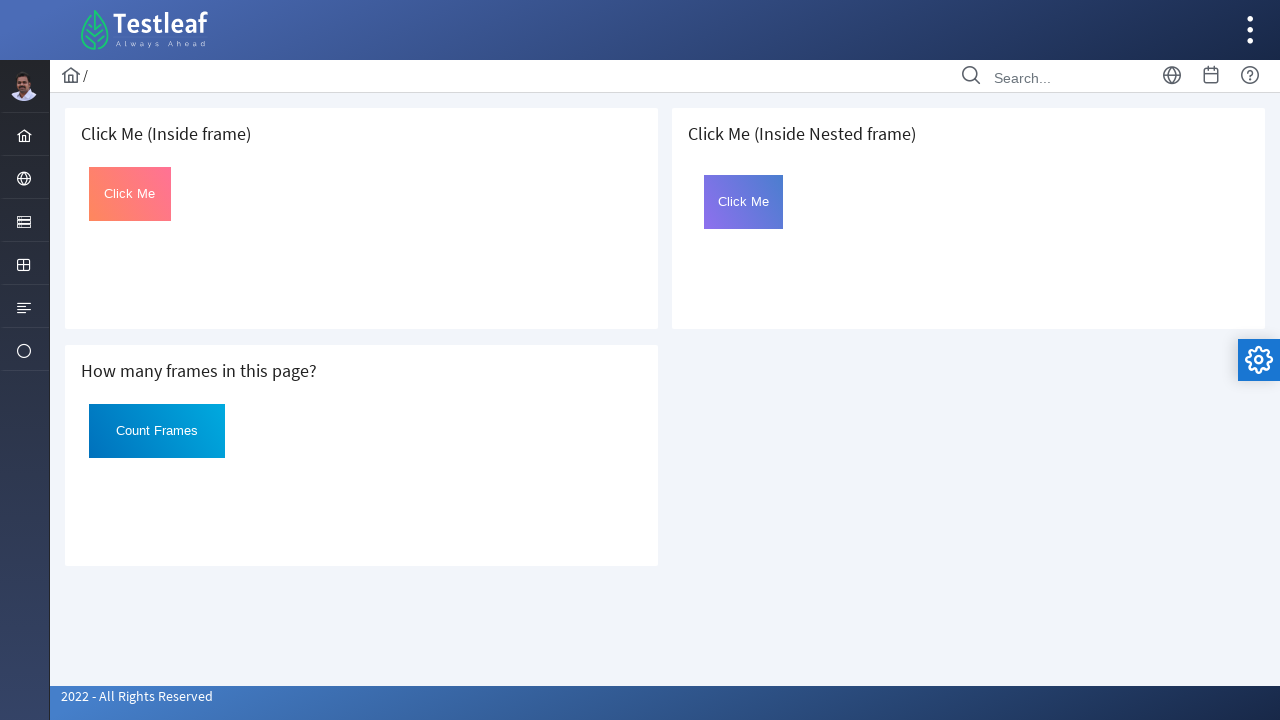

Located first iframe with src='default.xhtml'
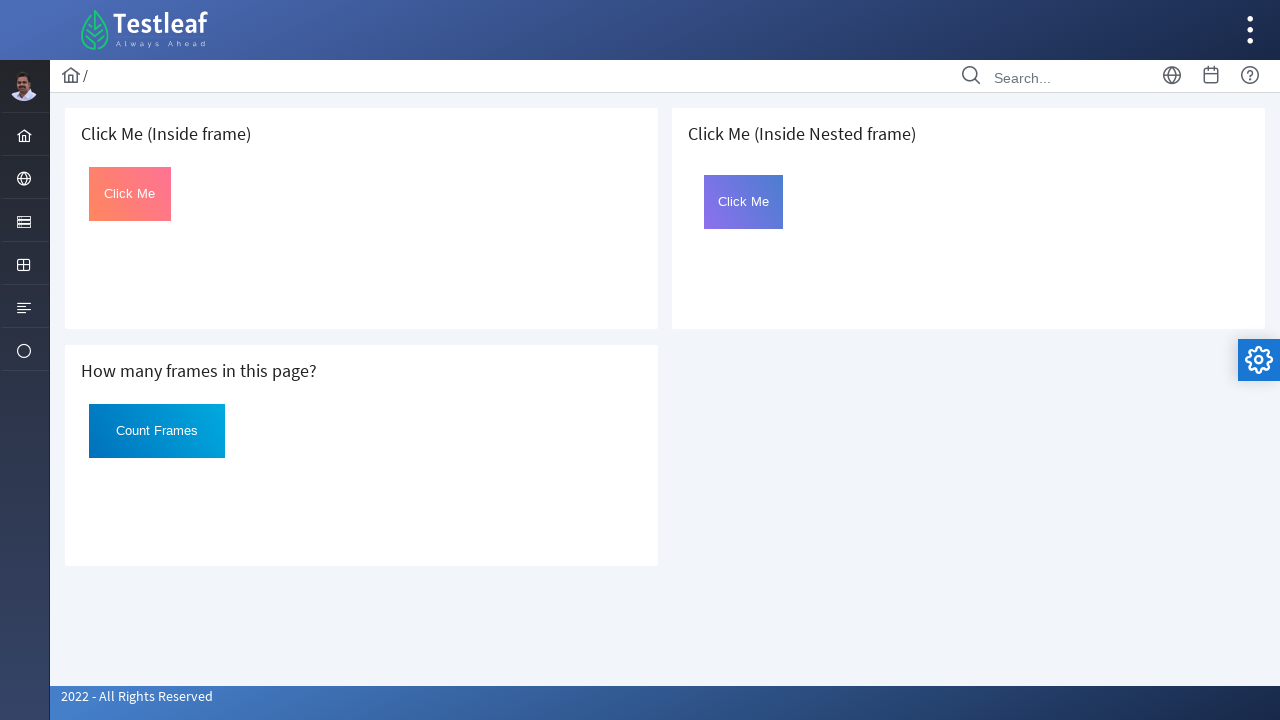

Clicked button inside first iframe at (130, 194) on iframe[src='default.xhtml'] >> internal:control=enter-frame >> button#Click
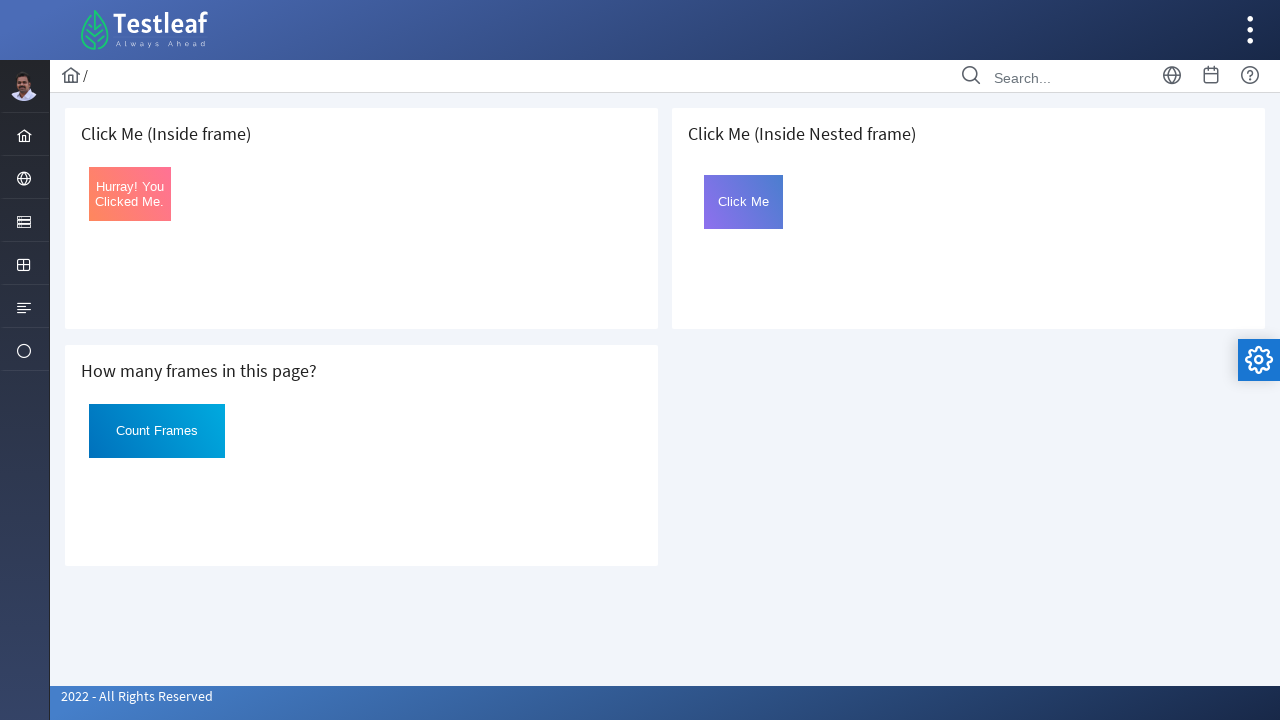

Retrieved button text from first iframe: 'Hurray! You Clicked Me.'
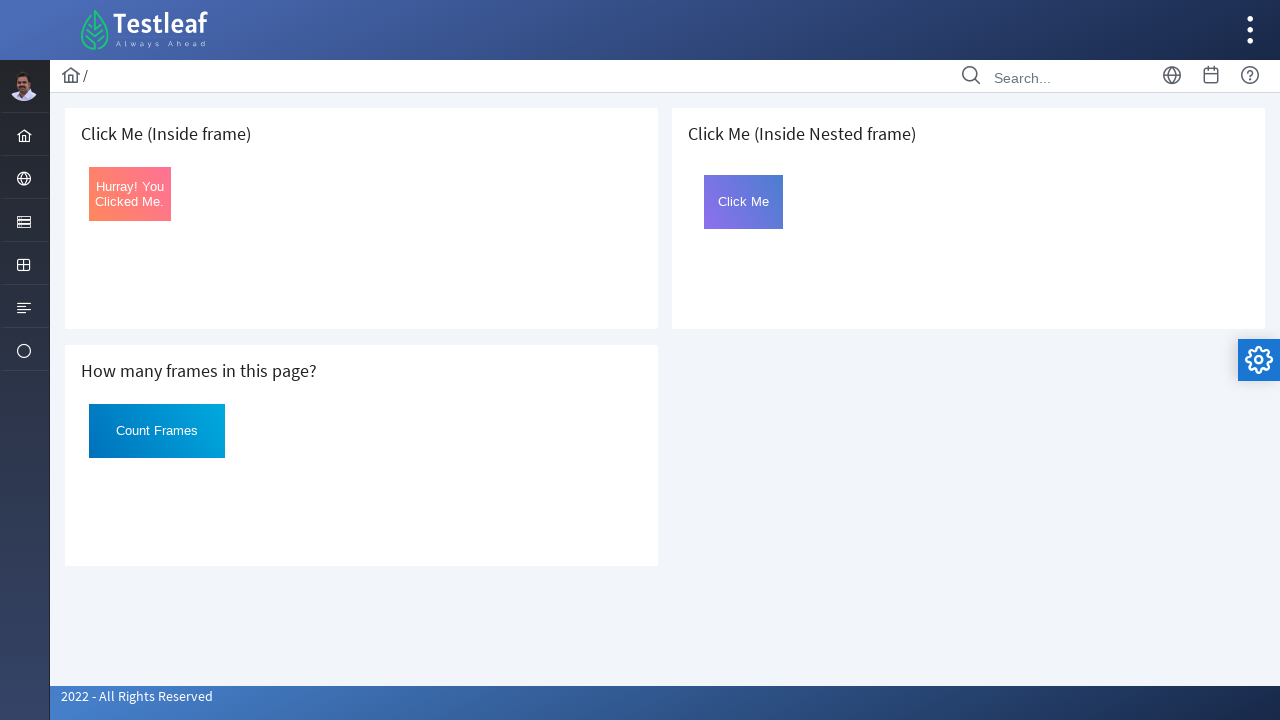

Located outer iframe with src='page.xhtml'
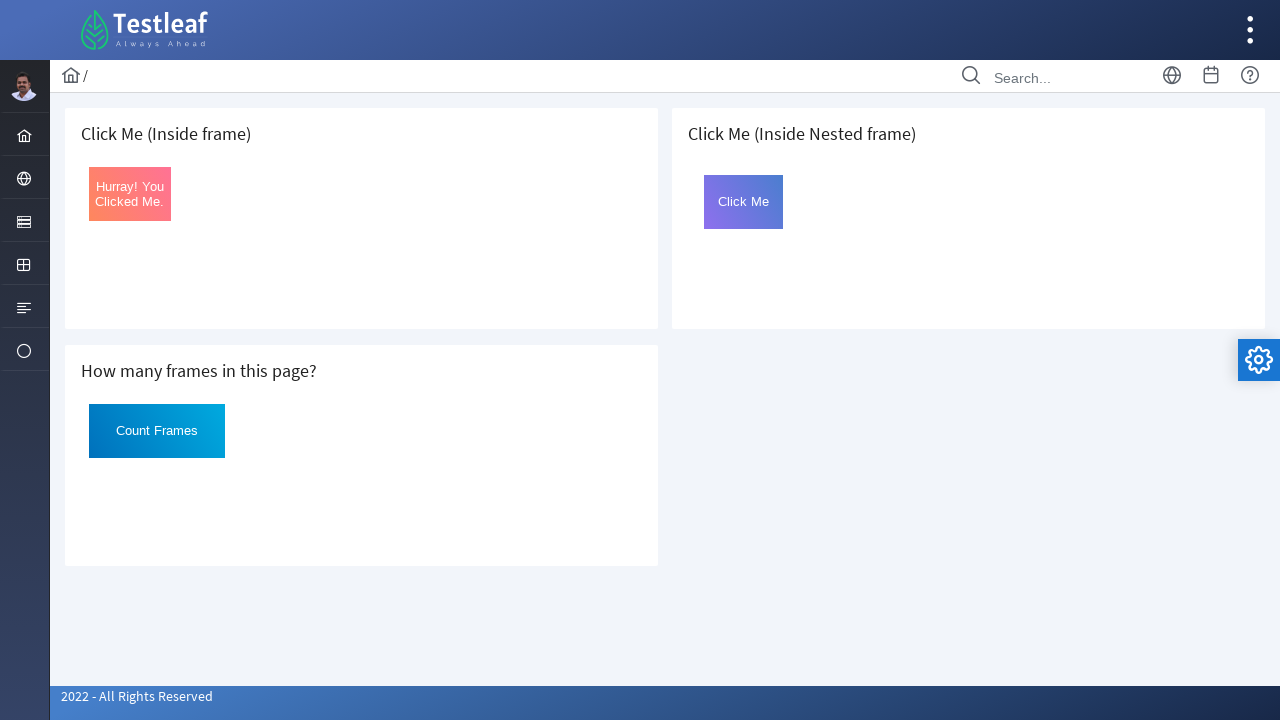

Located inner iframe with src='framebutton.xhtml' nested inside outer frame
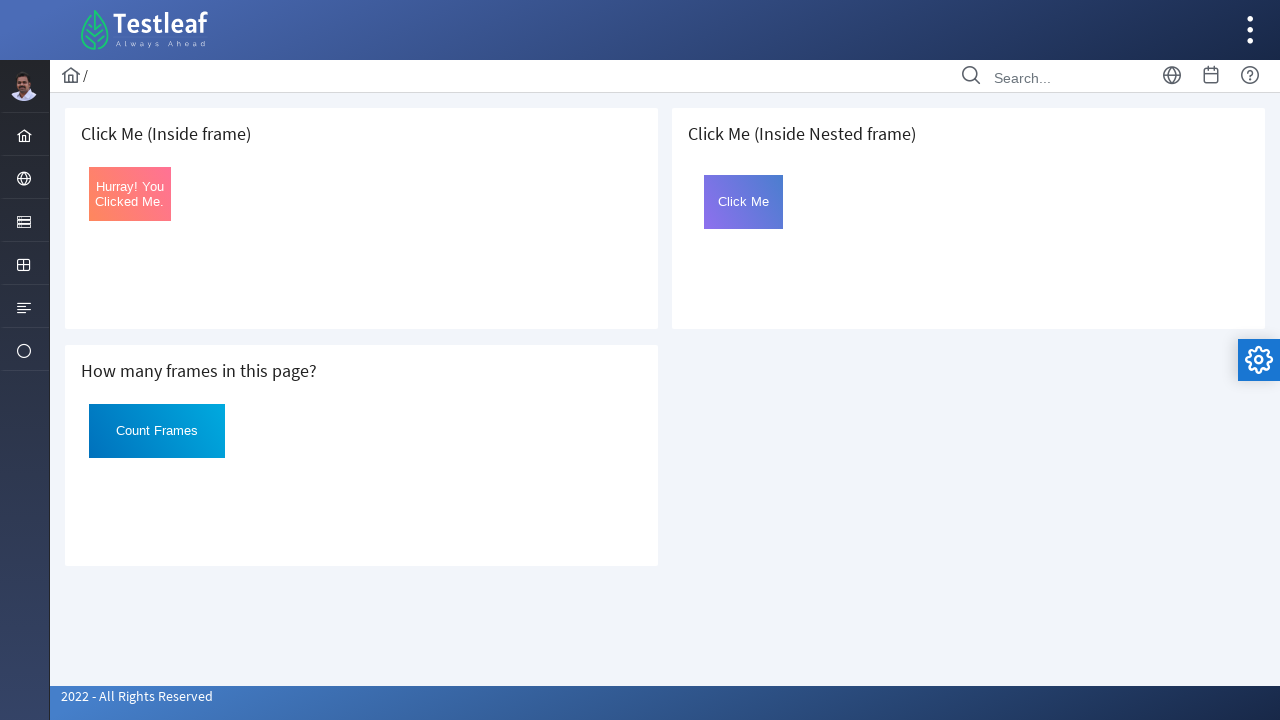

Clicked button inside nested iframe at (744, 202) on iframe[src='page.xhtml'] >> internal:control=enter-frame >> iframe[src='framebut
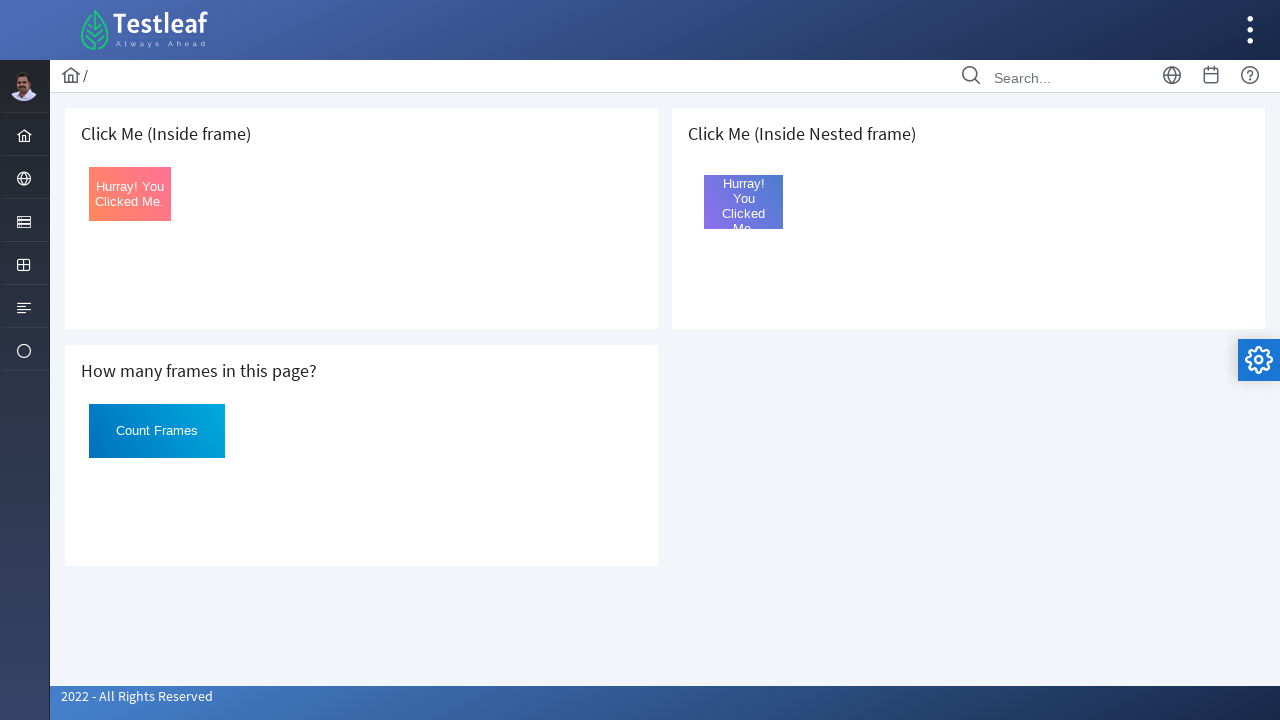

Retrieved button text from nested iframe: 'Hurray! You Clicked Me.'
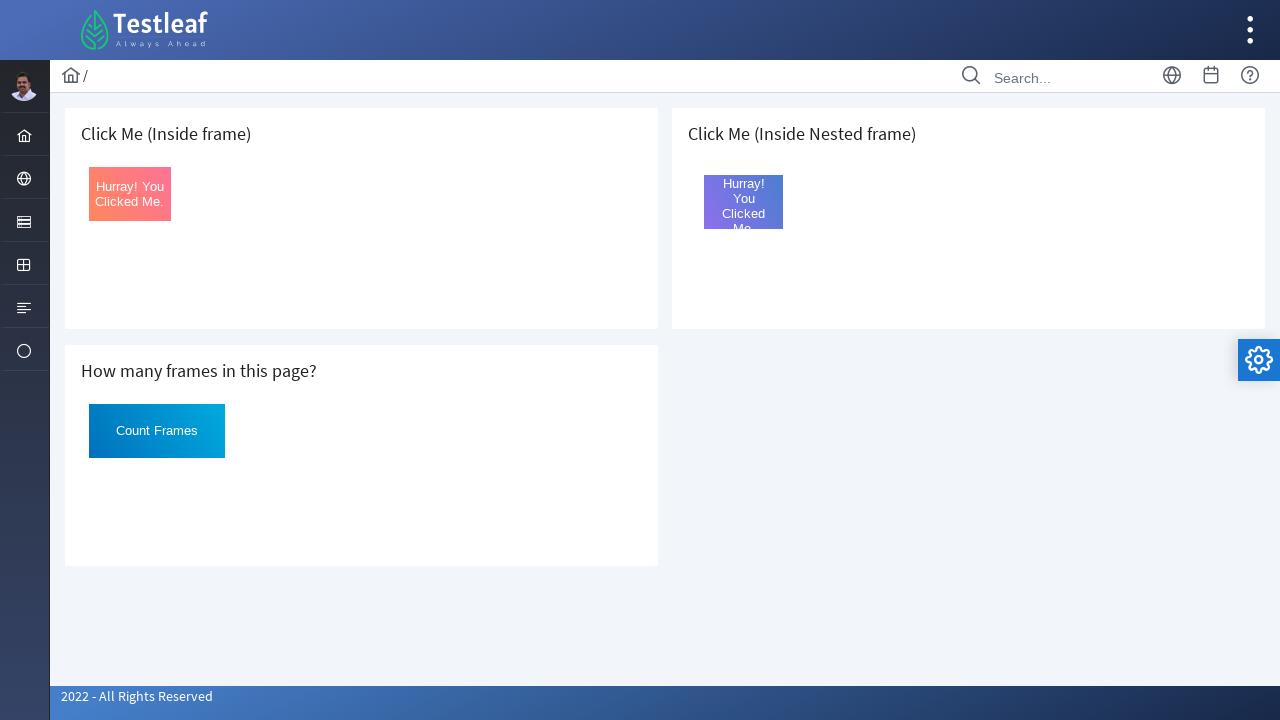

Counted total number of iframes on page: 3
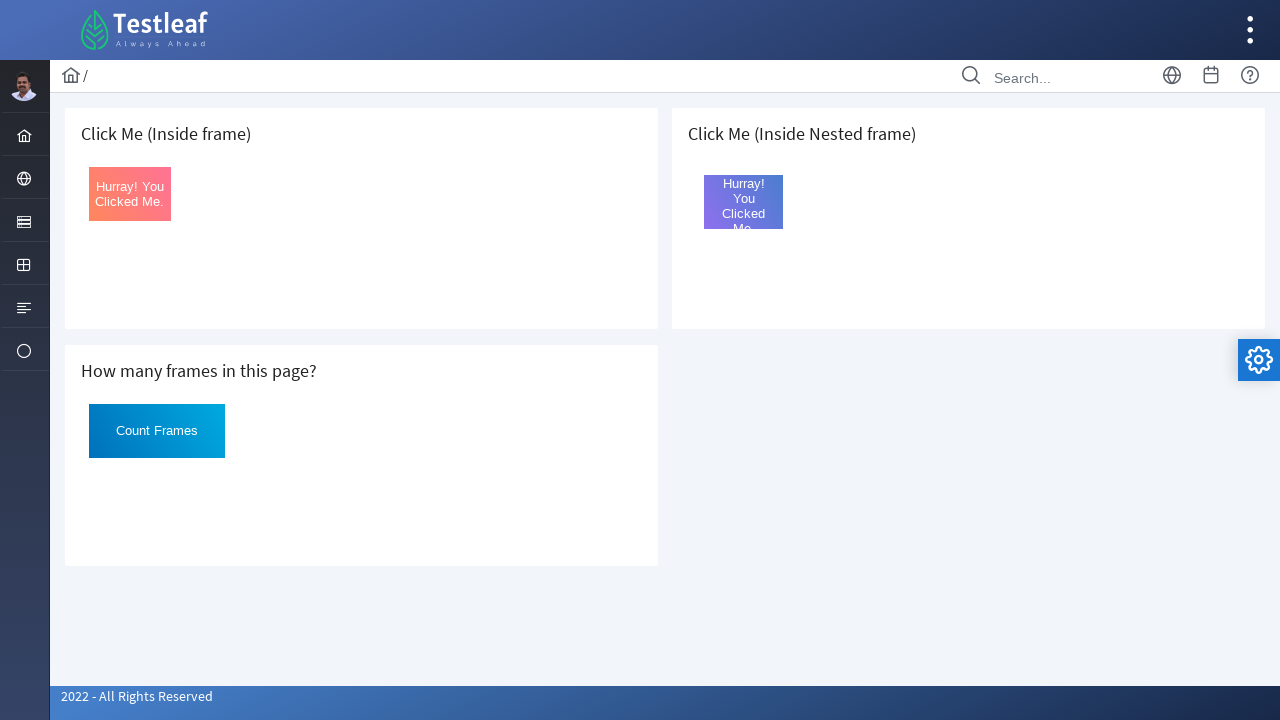

Retrieved src attribute of iframe 1: 'default.xhtml'
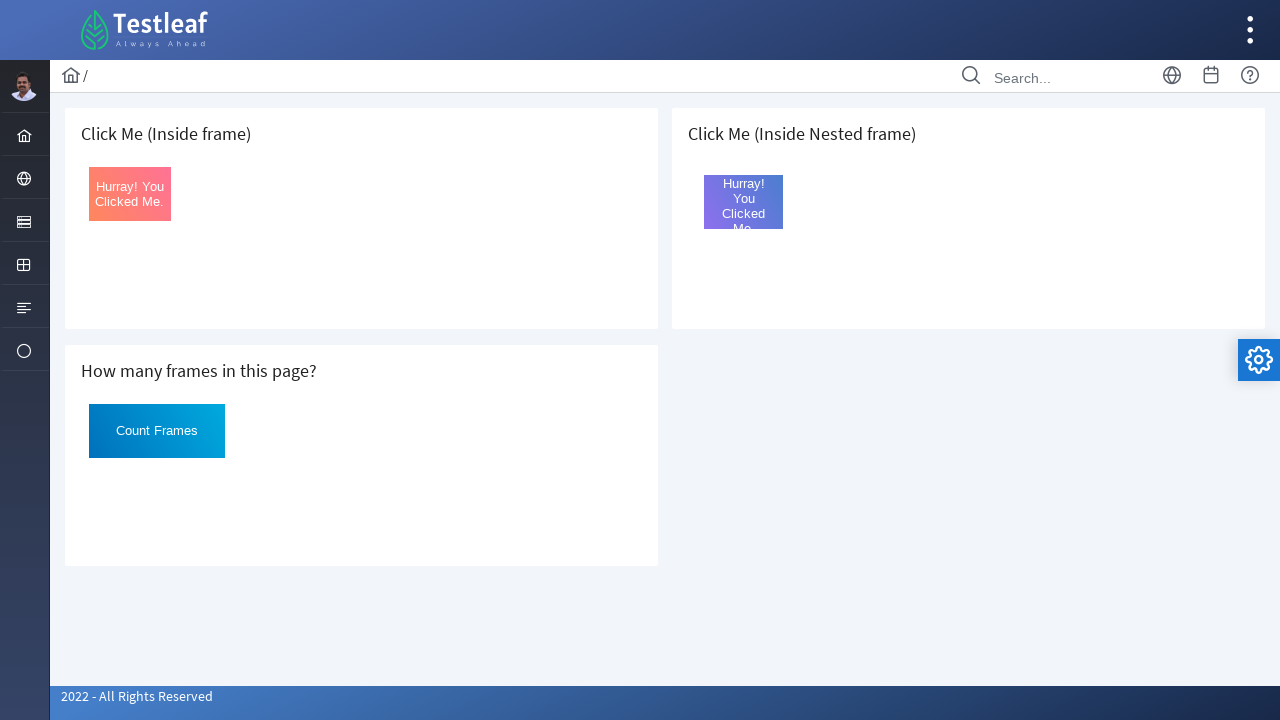

Retrieved src attribute of iframe 2: 'nested.xhtml'
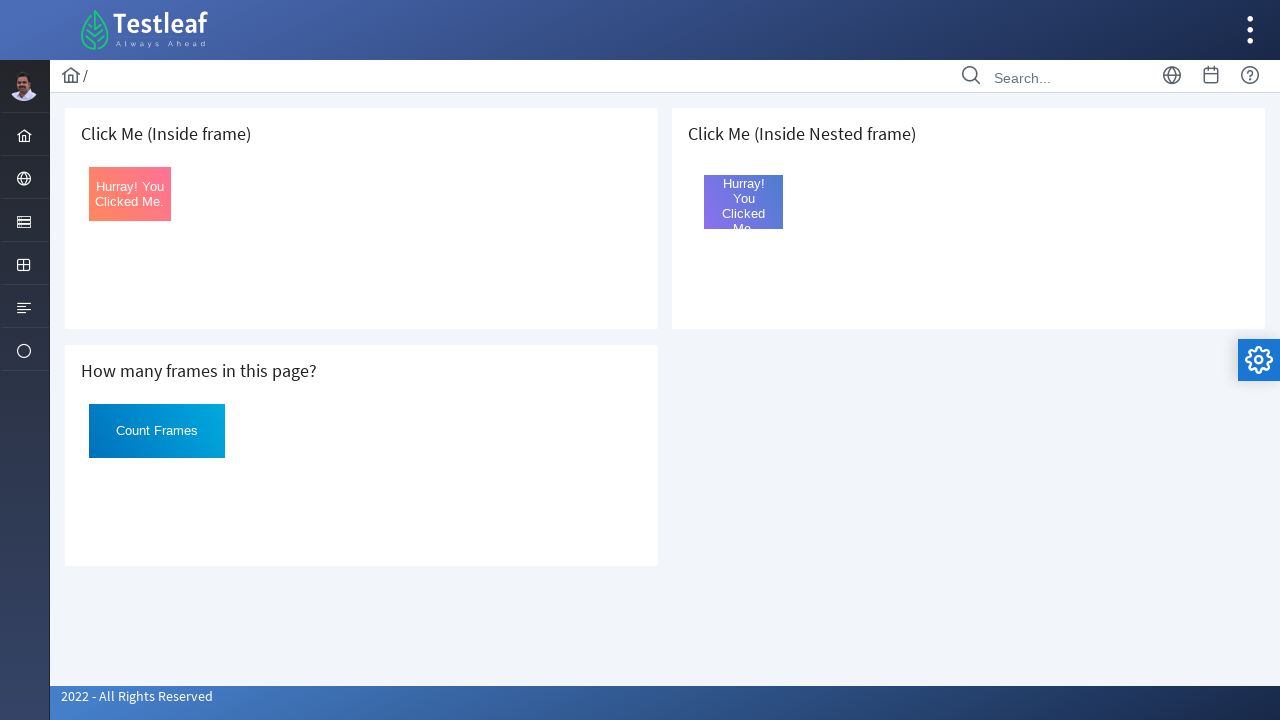

Retrieved src attribute of iframe 3: 'page.xhtml'
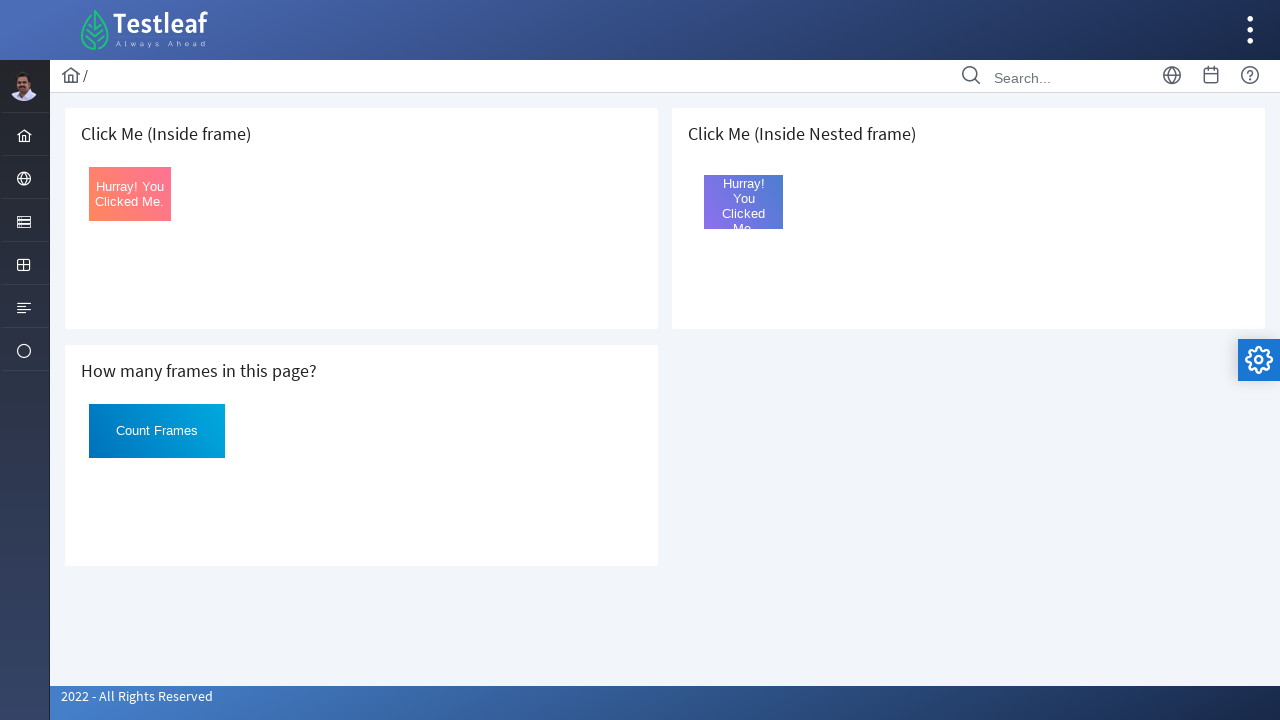

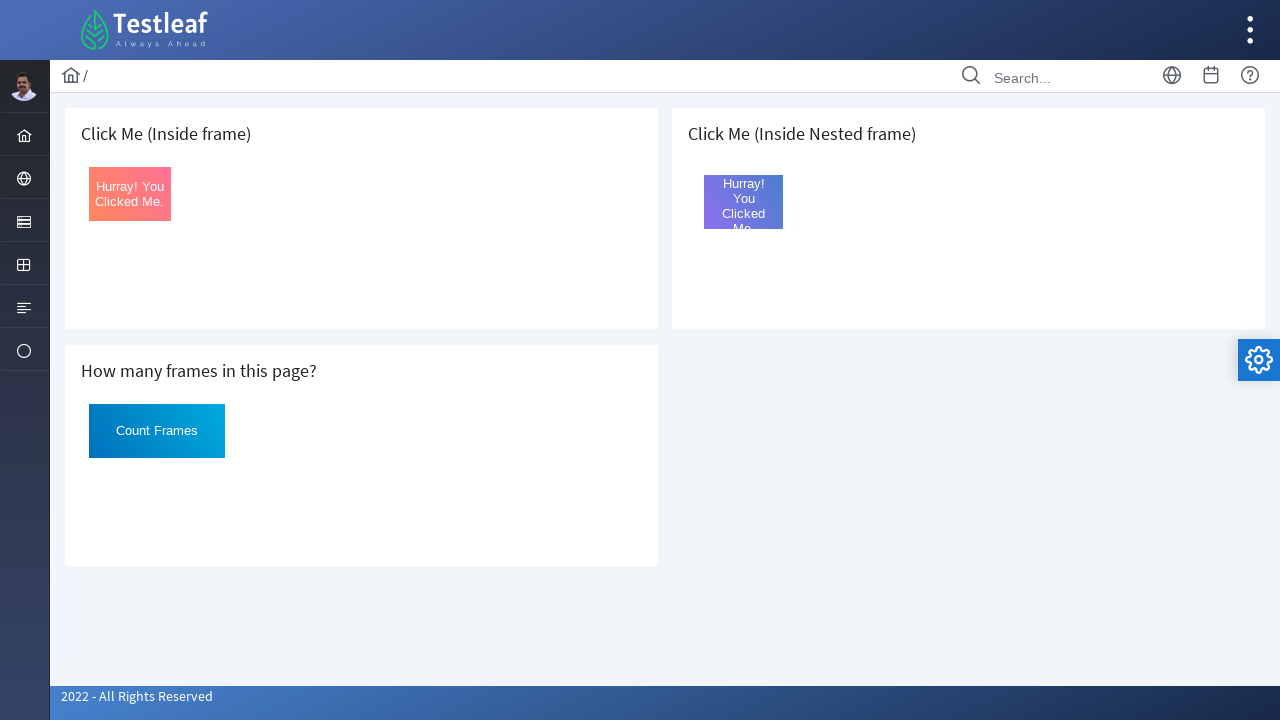